Tests JavaScript prompt alert handling by clicking a button that triggers a prompt, entering text, accepting the alert, and verifying the entered text is displayed on the page.

Starting URL: https://testpages.herokuapp.com/styled/alerts/alert-test.html

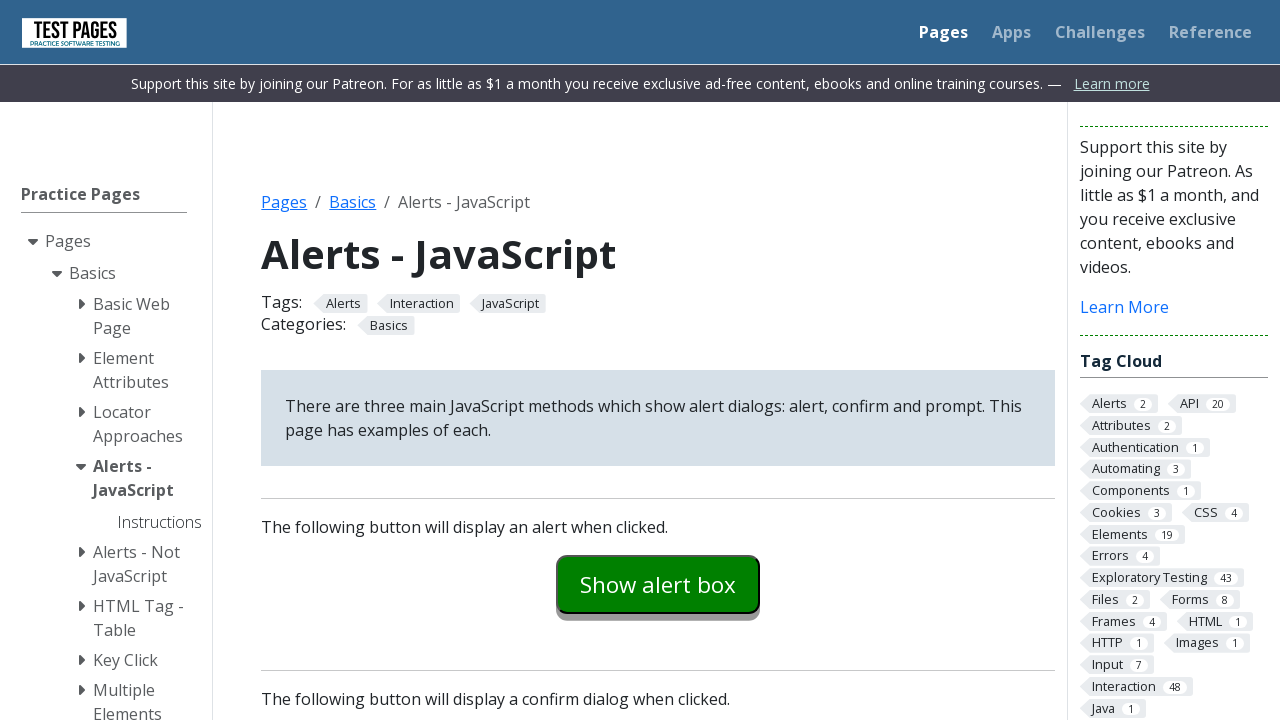

Scrolled to bottom of page
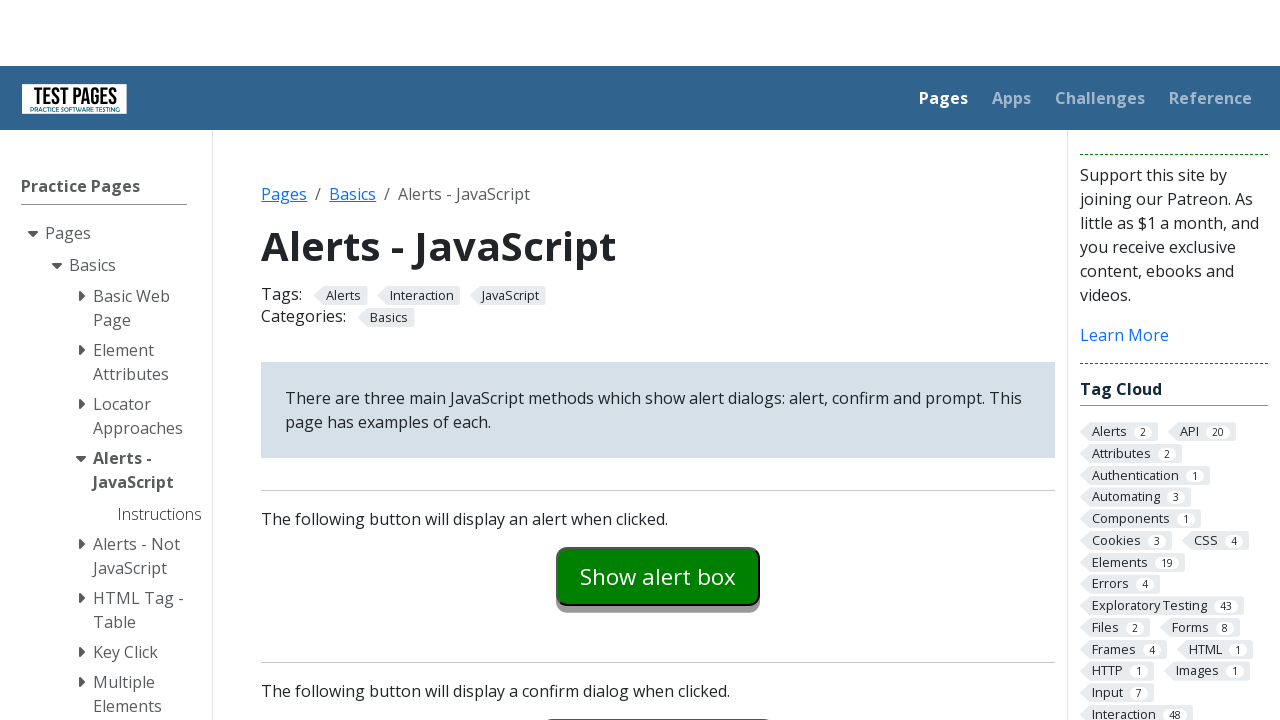

Set up dialog handler to accept prompt with text 'hello'
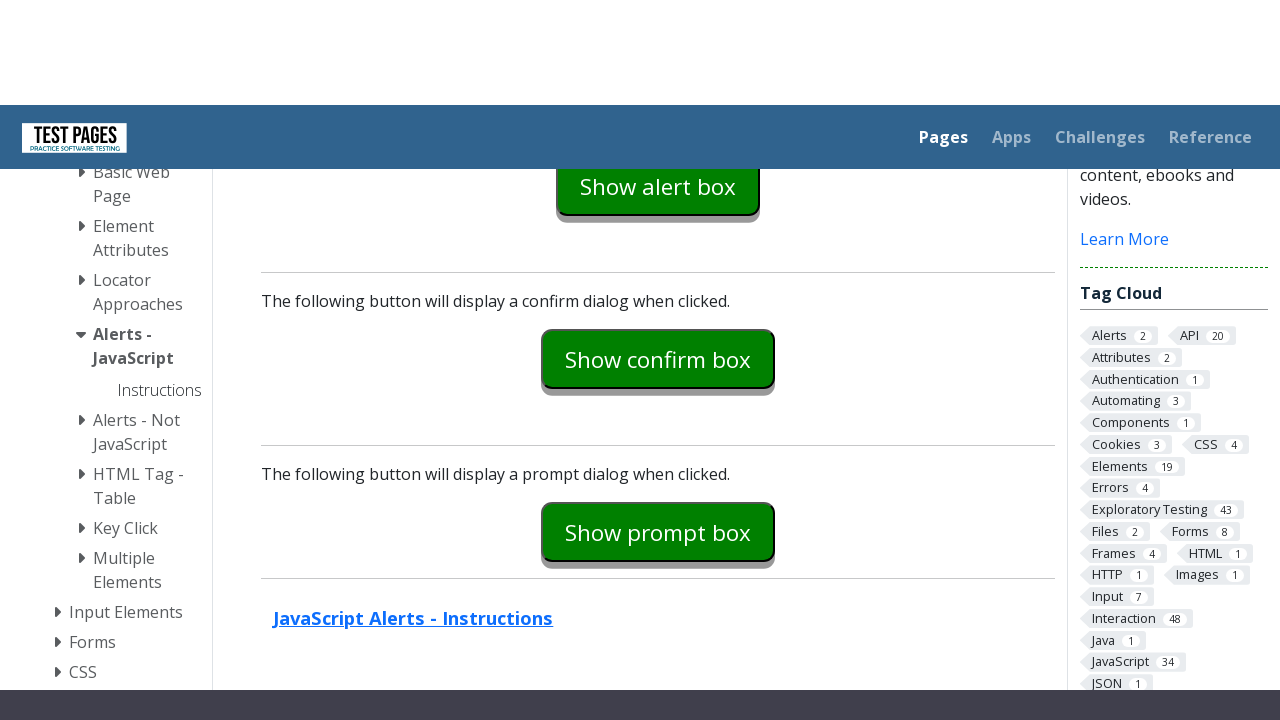

Clicked prompt example button at (658, 352) on #promptexample
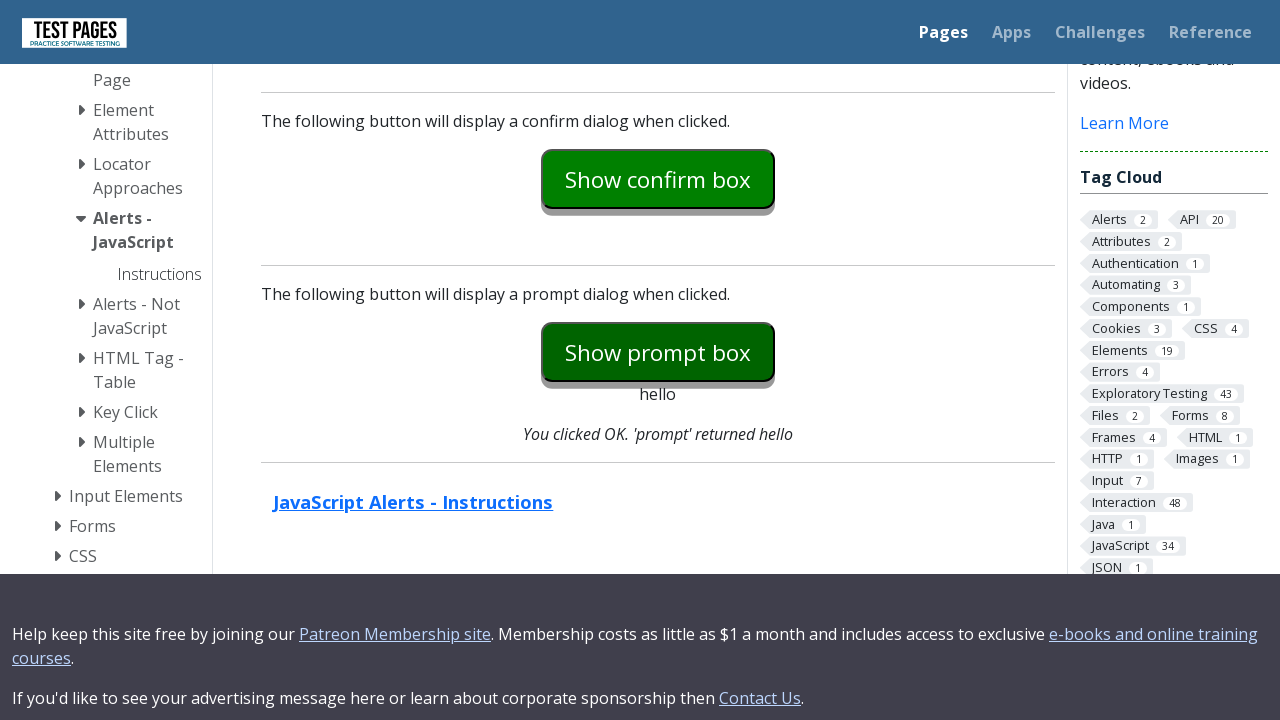

Waited for prompt result element to appear
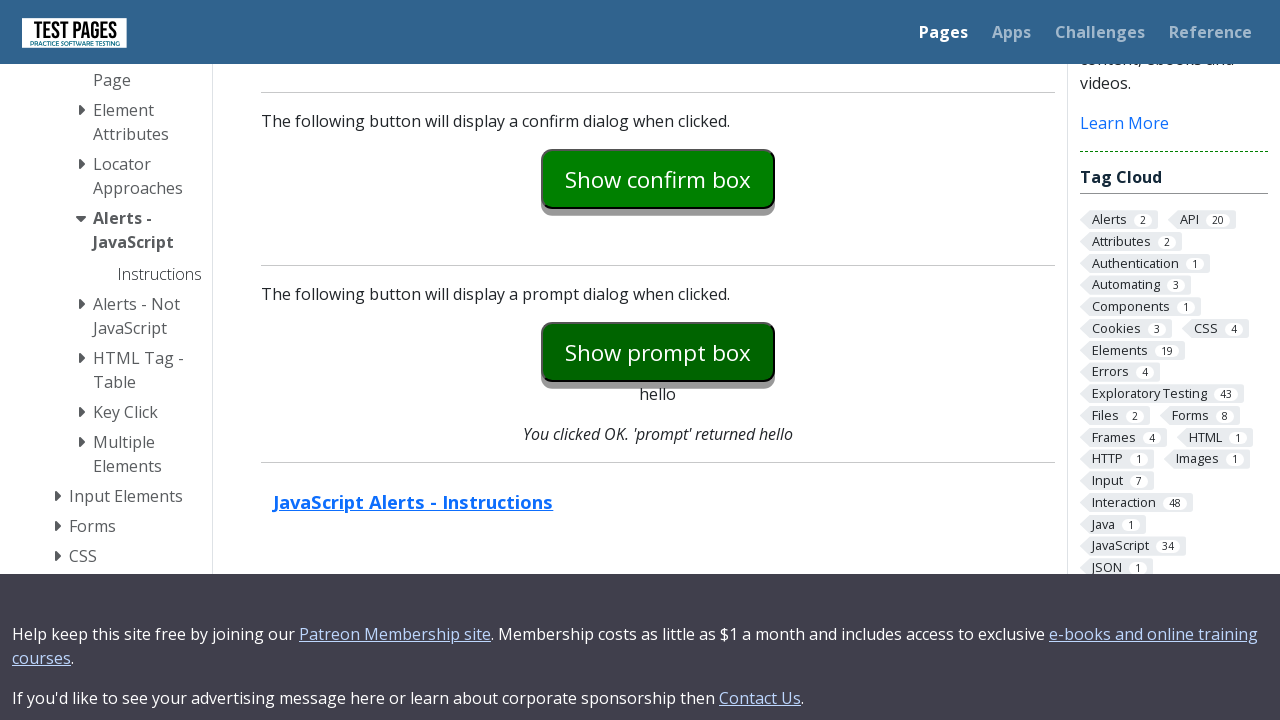

Located prompt return text element
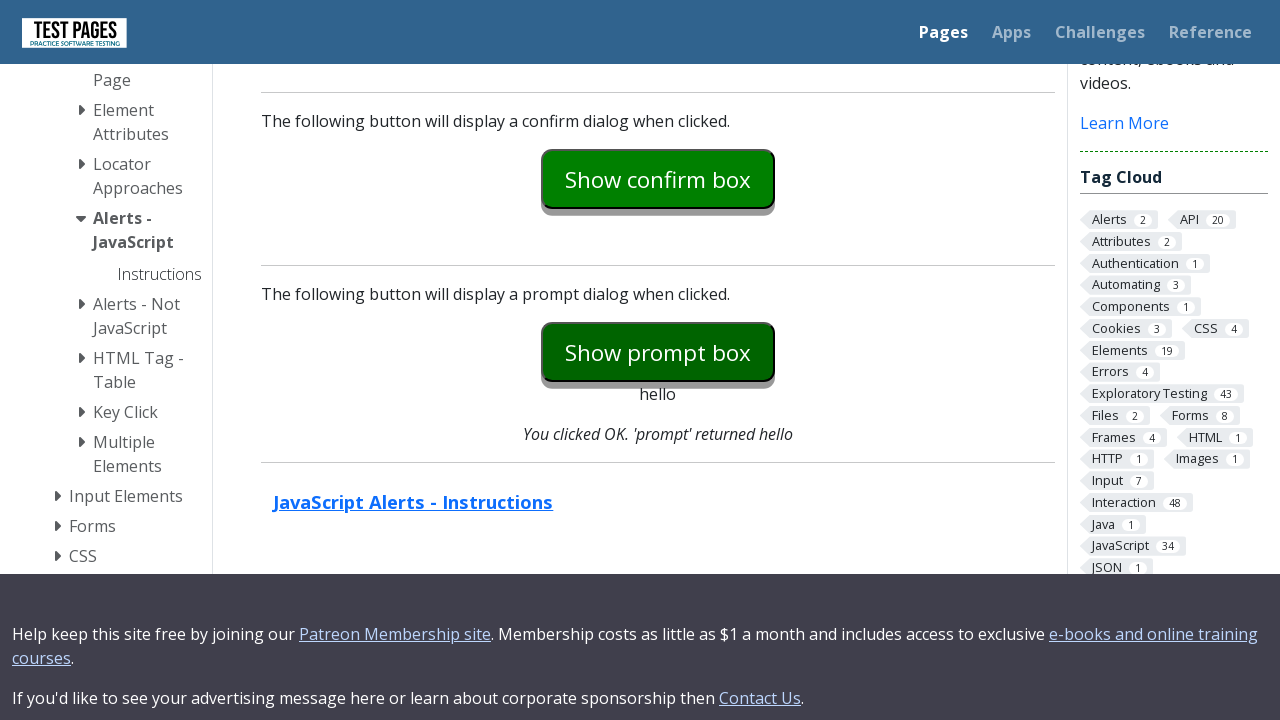

Verified that entered text 'hello' is displayed on page
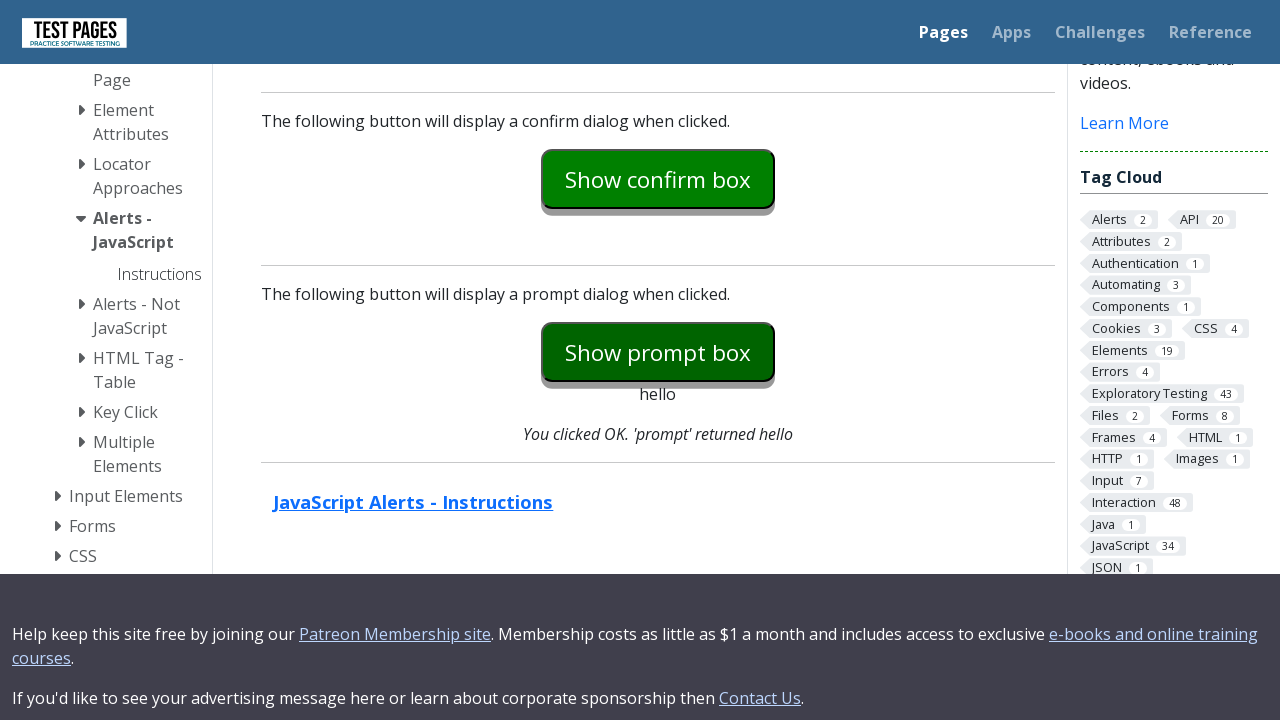

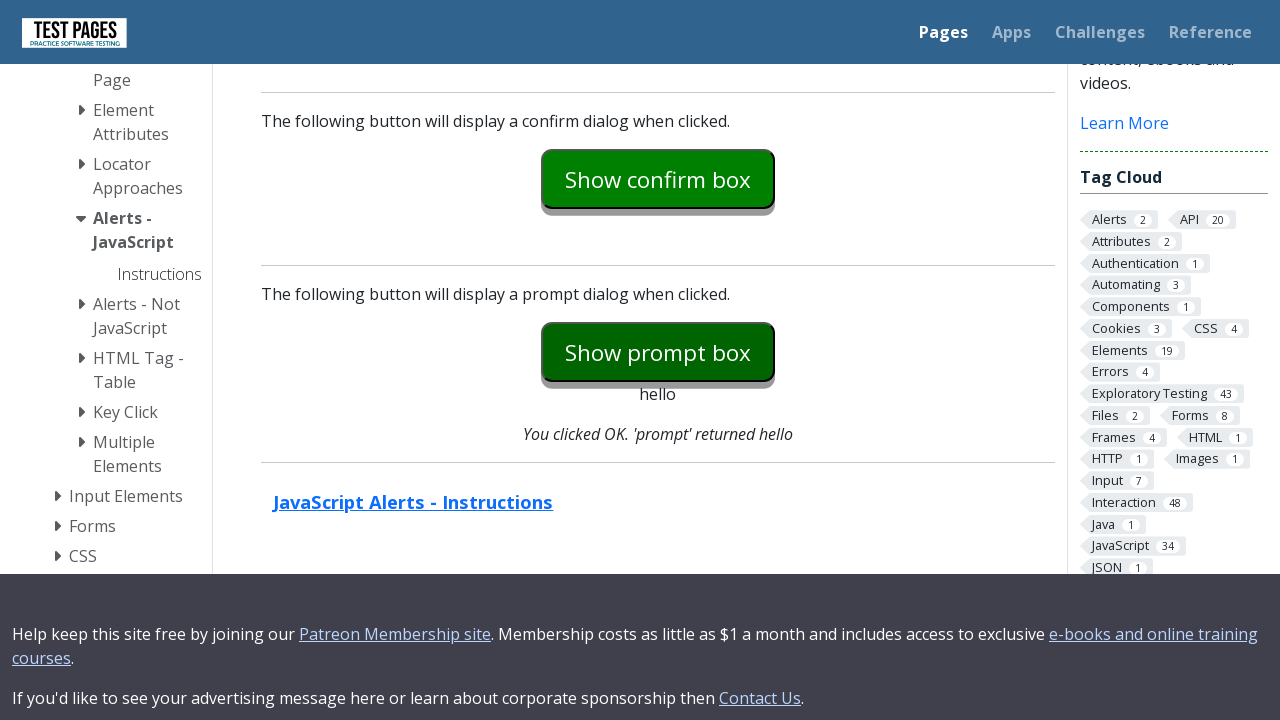